Tests that the browser back button correctly navigates between filter views

Starting URL: https://demo.playwright.dev/todomvc

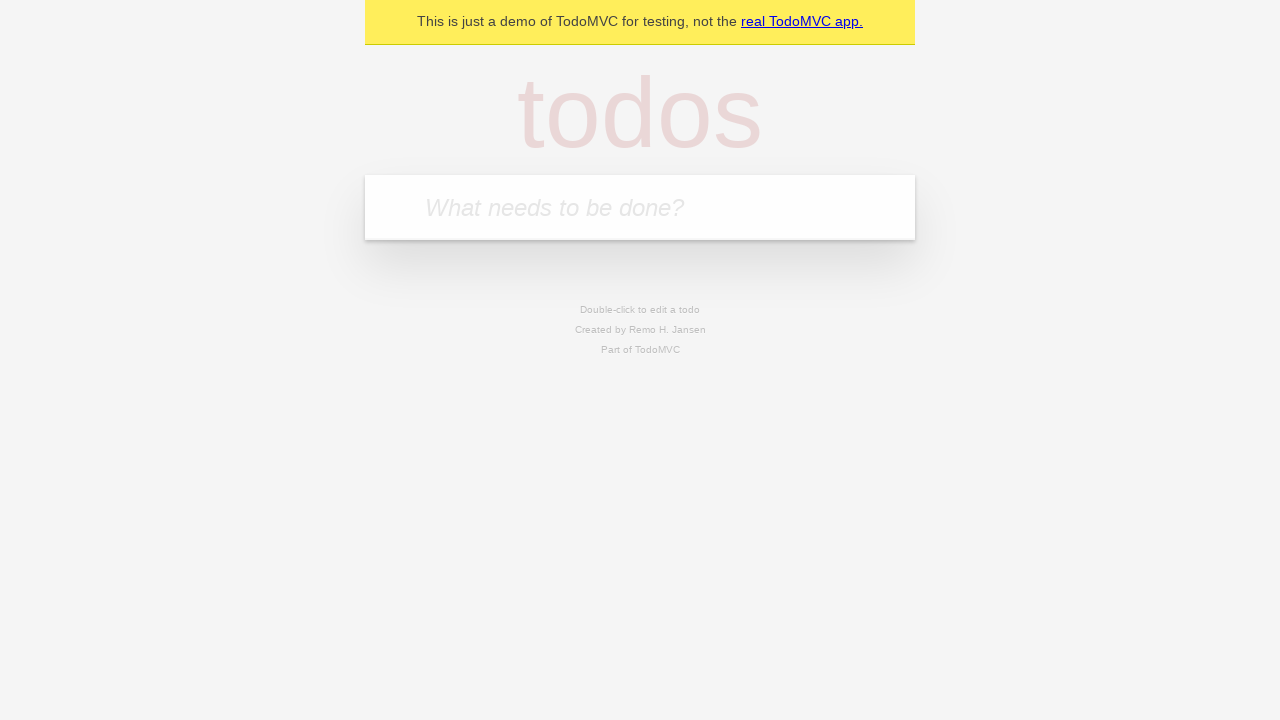

Filled todo input with 'buy some cheese' on internal:attr=[placeholder="What needs to be done?"i]
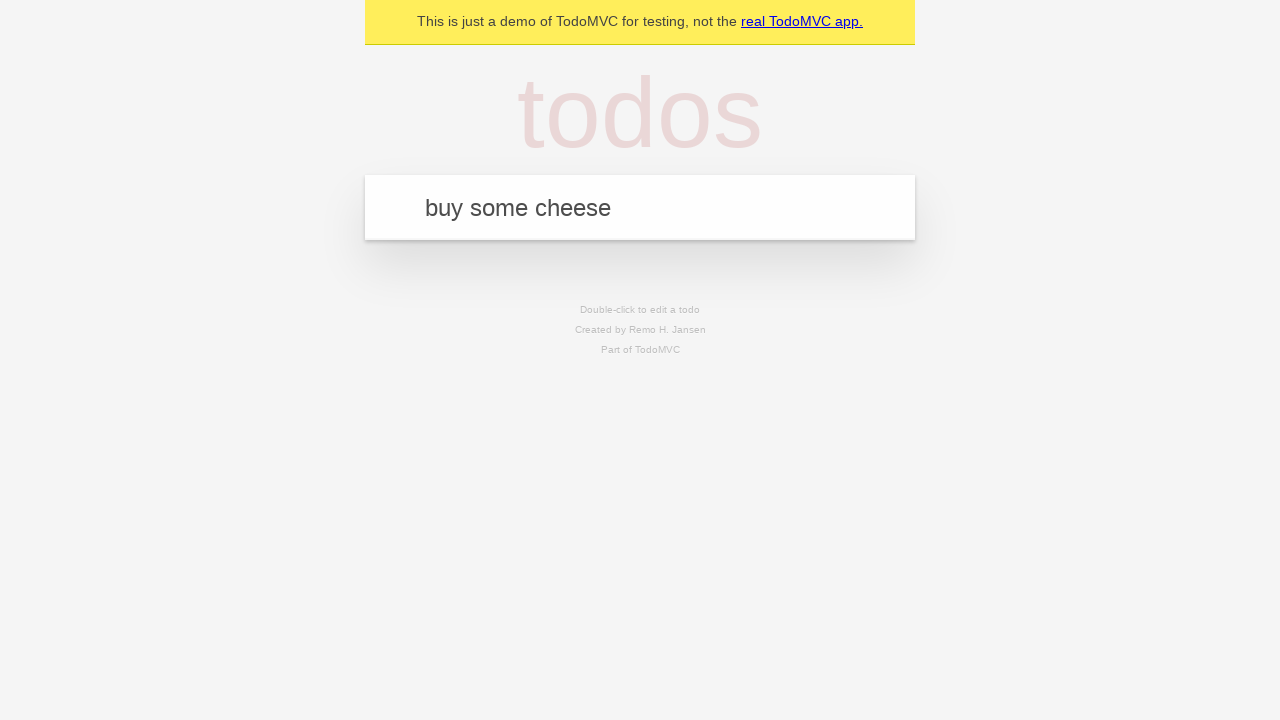

Pressed Enter to create todo 'buy some cheese' on internal:attr=[placeholder="What needs to be done?"i]
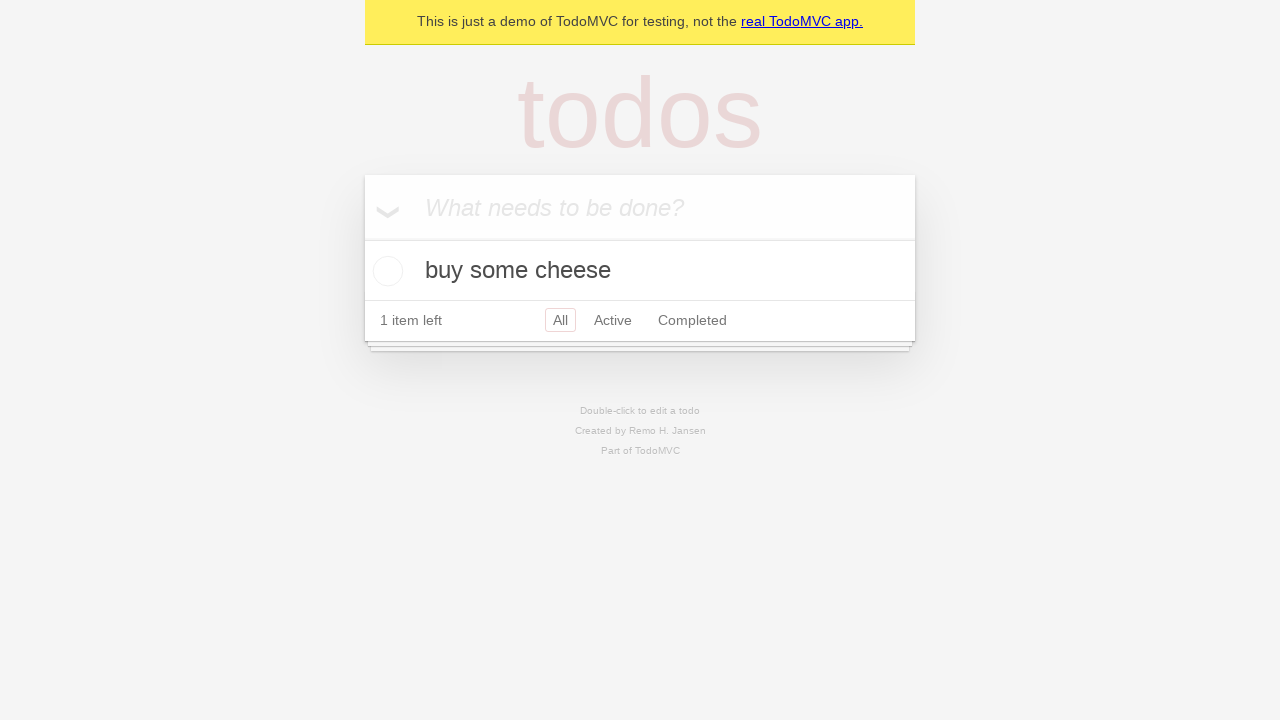

Filled todo input with 'feed the cat' on internal:attr=[placeholder="What needs to be done?"i]
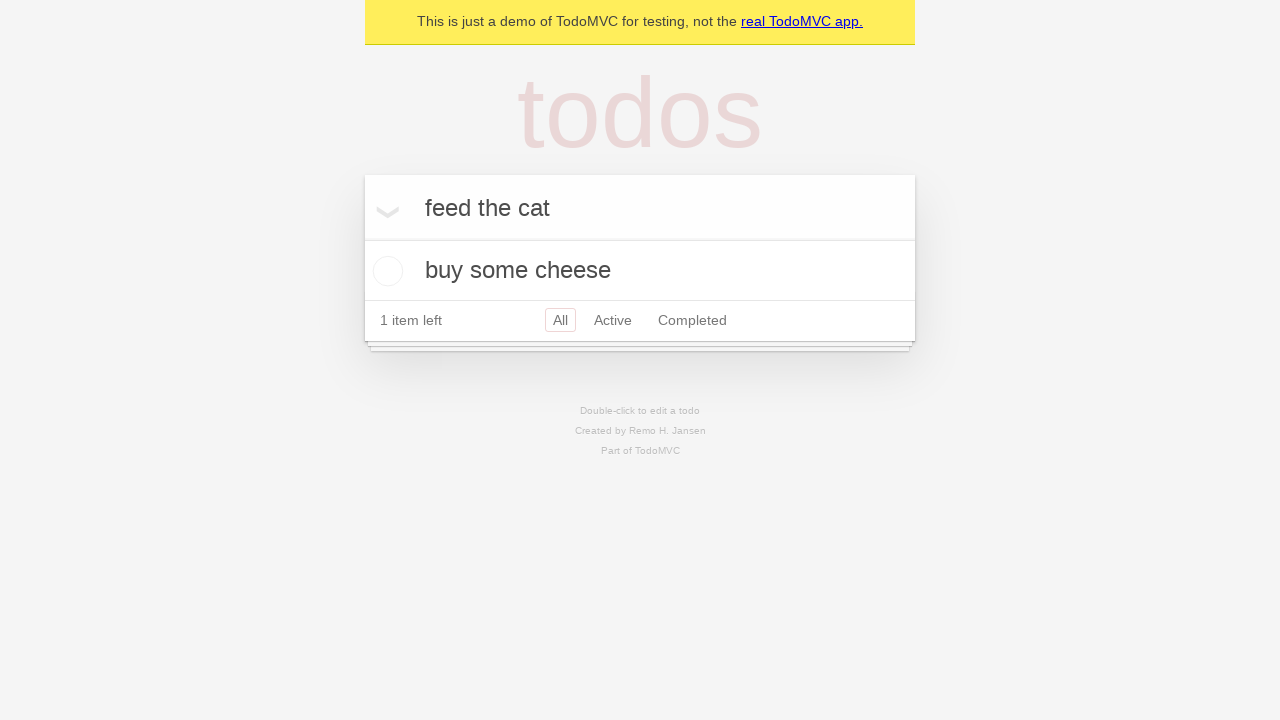

Pressed Enter to create todo 'feed the cat' on internal:attr=[placeholder="What needs to be done?"i]
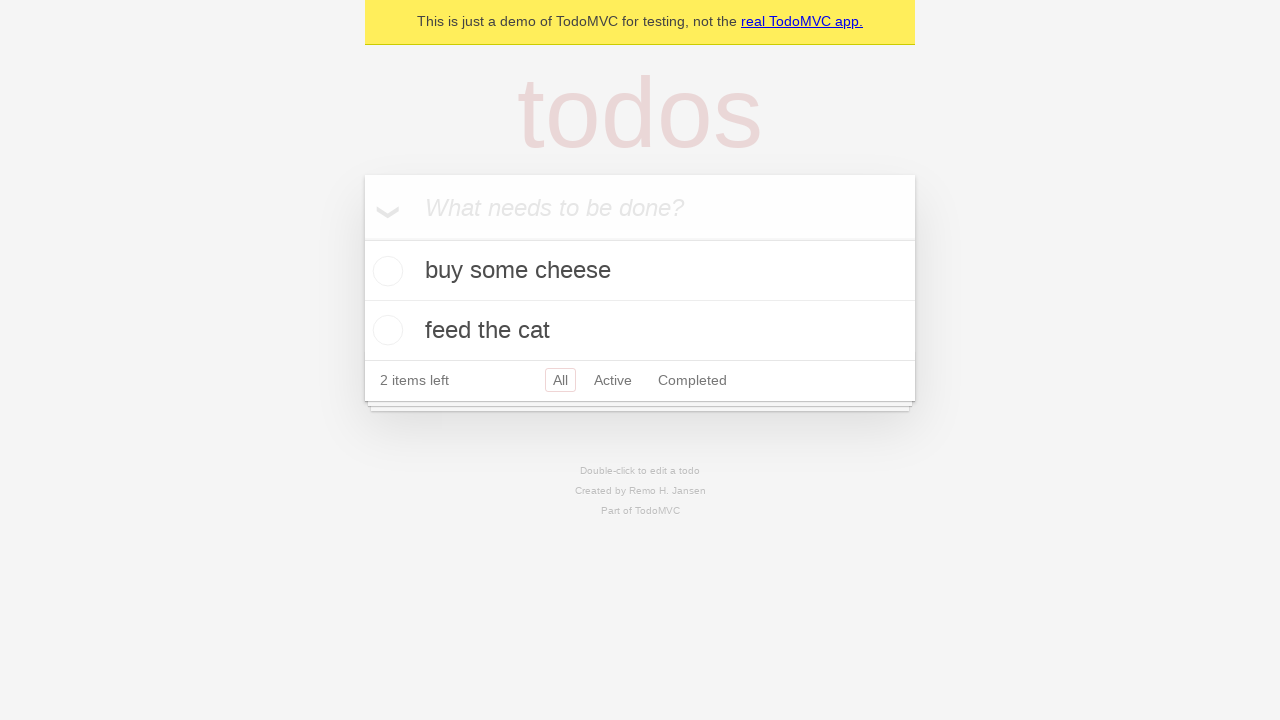

Filled todo input with 'book a doctors appointment' on internal:attr=[placeholder="What needs to be done?"i]
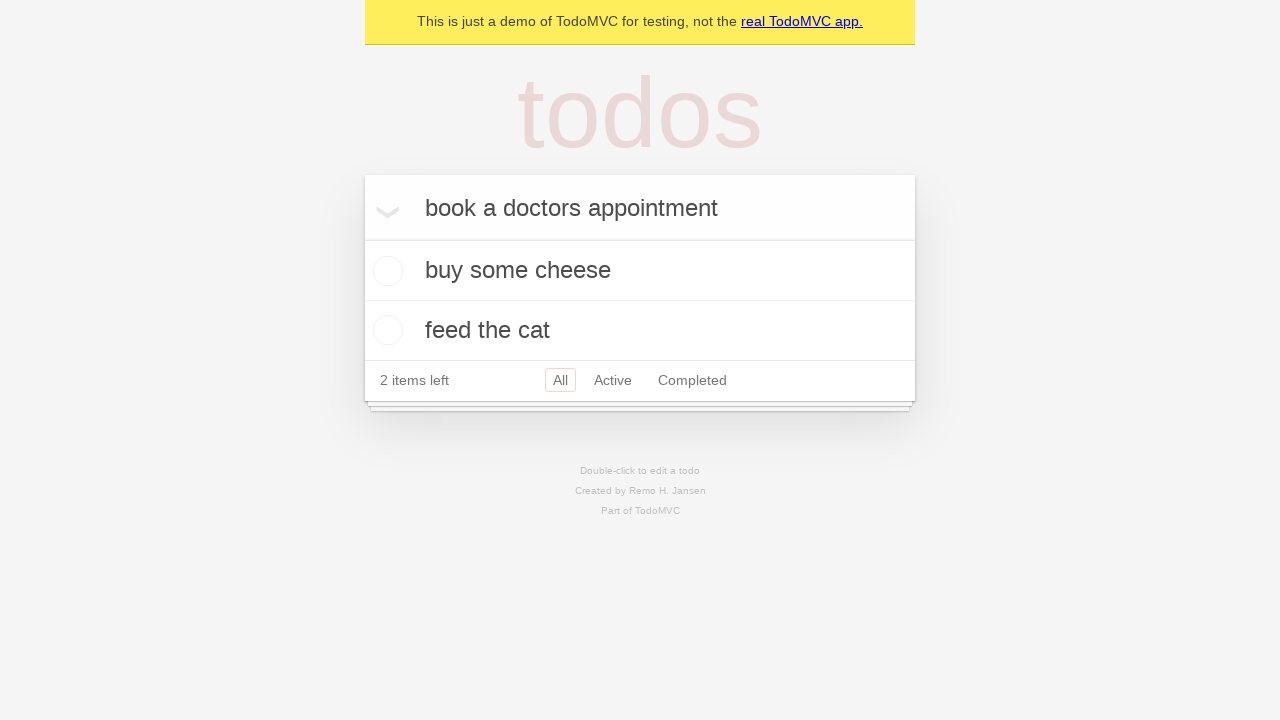

Pressed Enter to create todo 'book a doctors appointment' on internal:attr=[placeholder="What needs to be done?"i]
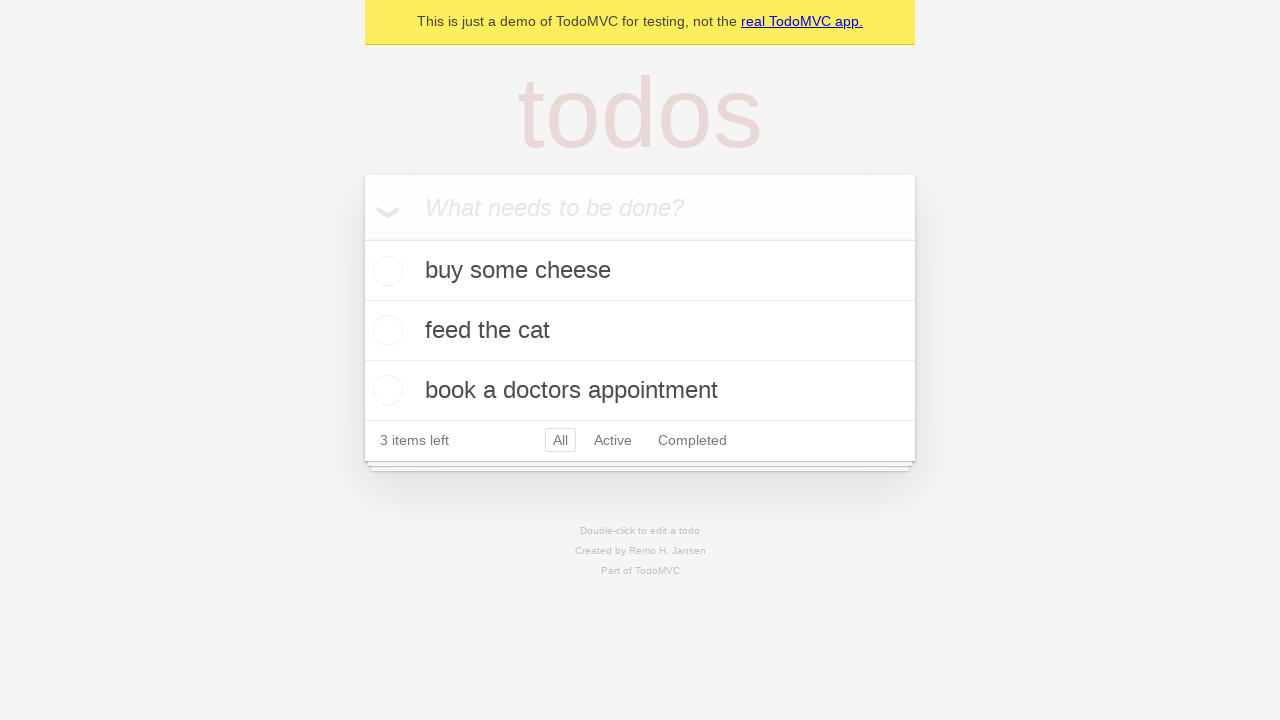

Checked the second todo item at (385, 330) on internal:testid=[data-testid="todo-item"s] >> nth=1 >> internal:role=checkbox
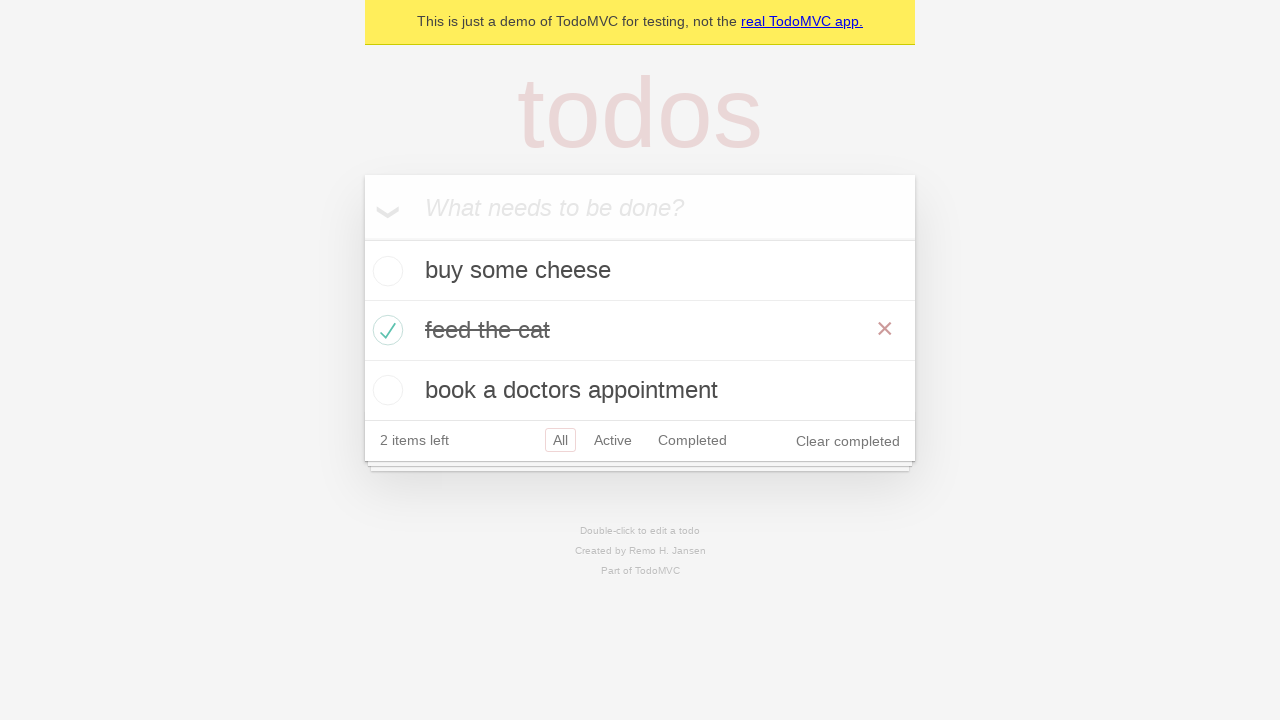

Clicked 'All' filter at (560, 440) on internal:role=link[name="All"i]
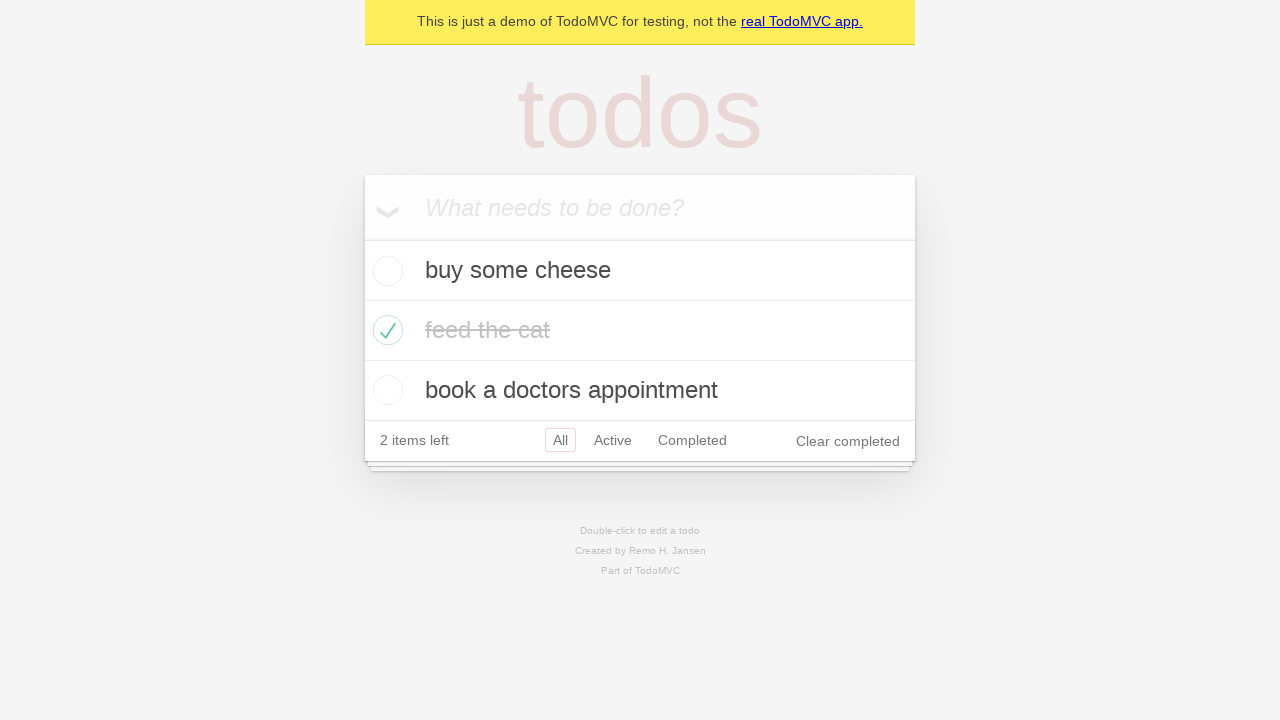

Clicked 'Active' filter at (613, 440) on internal:role=link[name="Active"i]
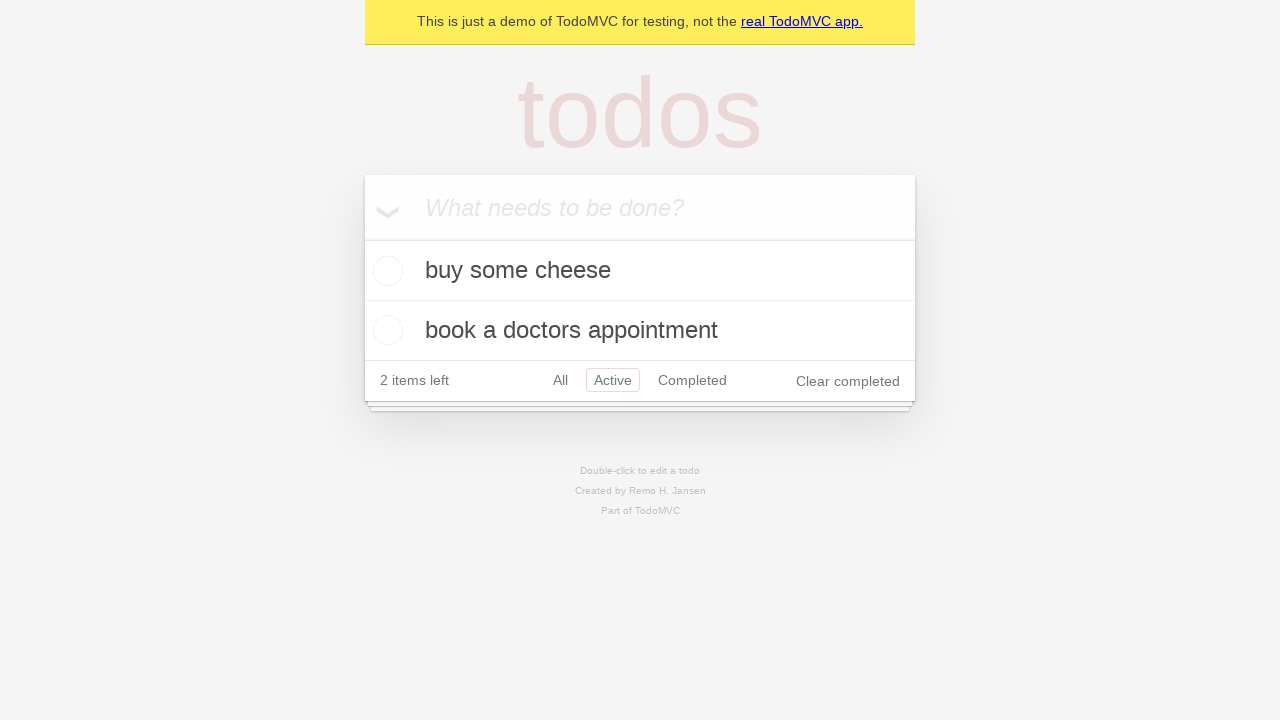

Clicked 'Completed' filter at (692, 380) on internal:role=link[name="Completed"i]
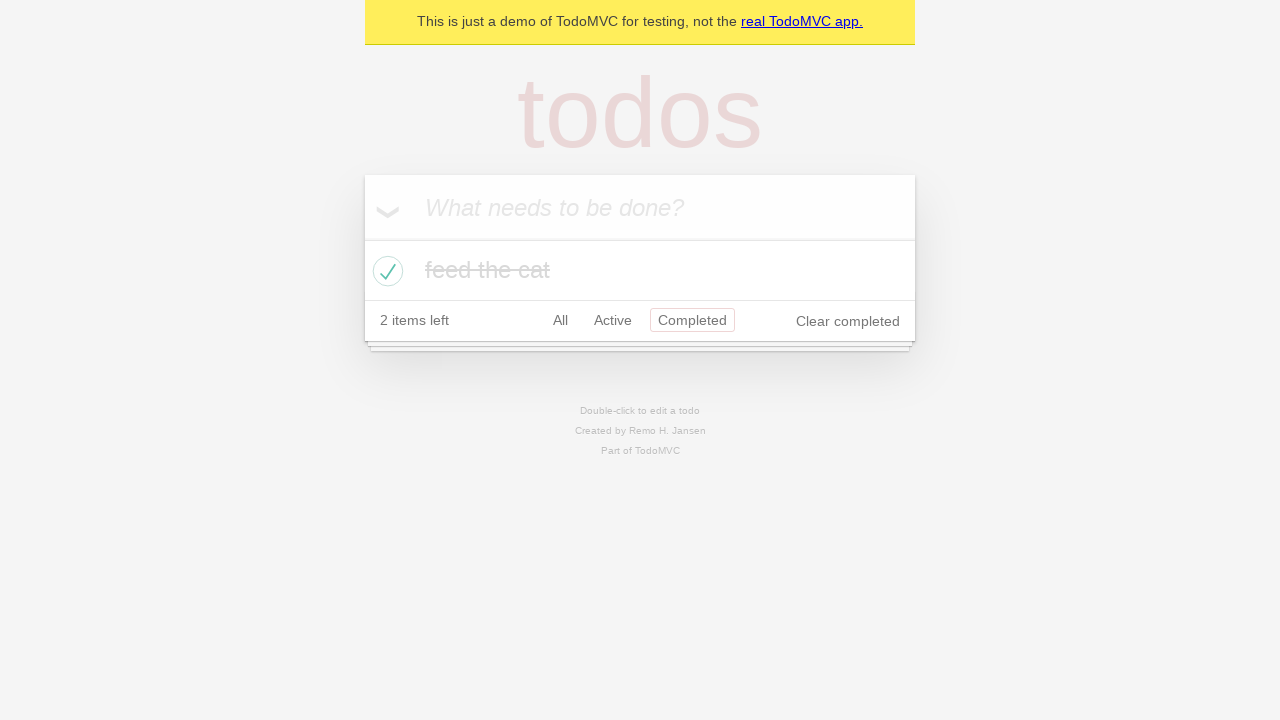

Navigated back to 'Active' filter view
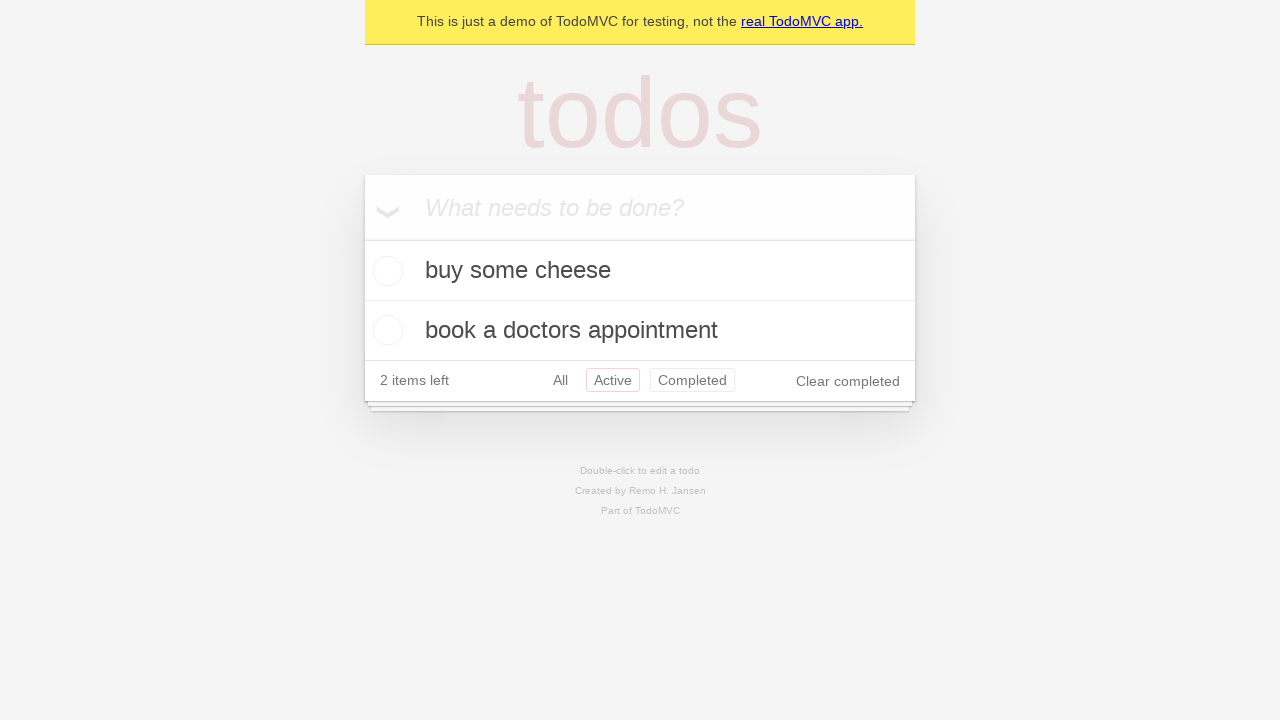

Navigated back to 'All' filter view
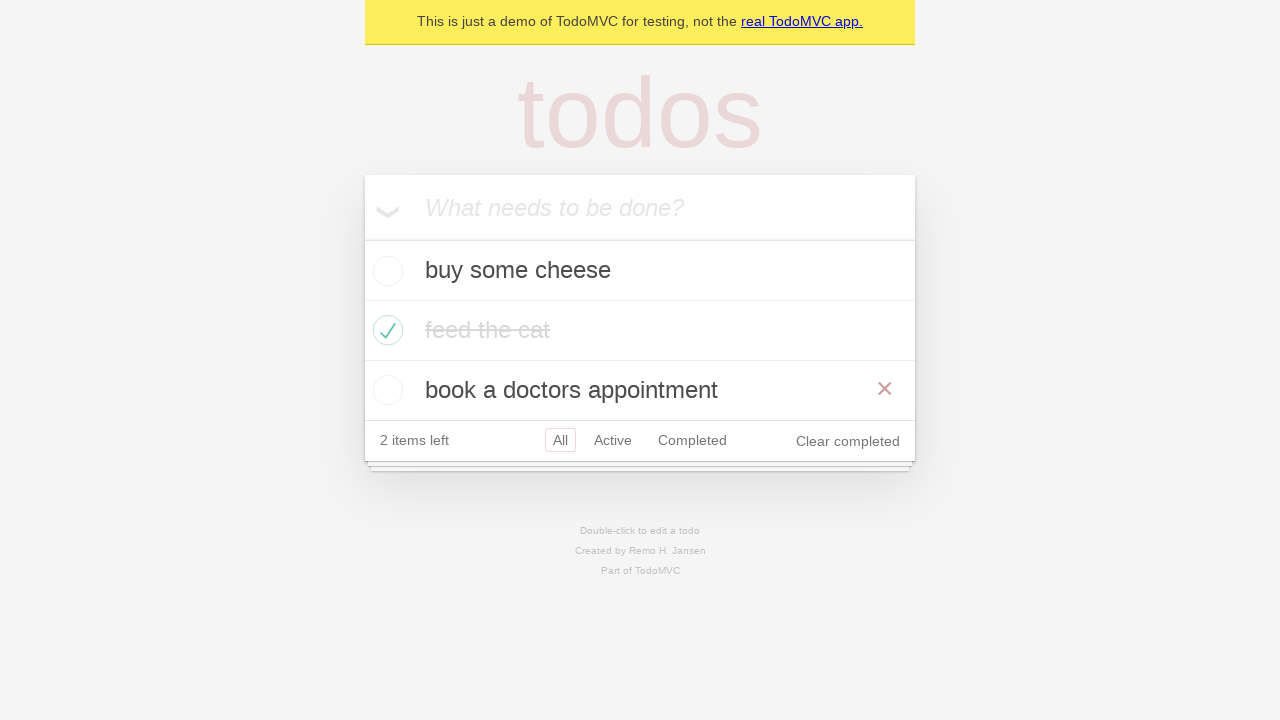

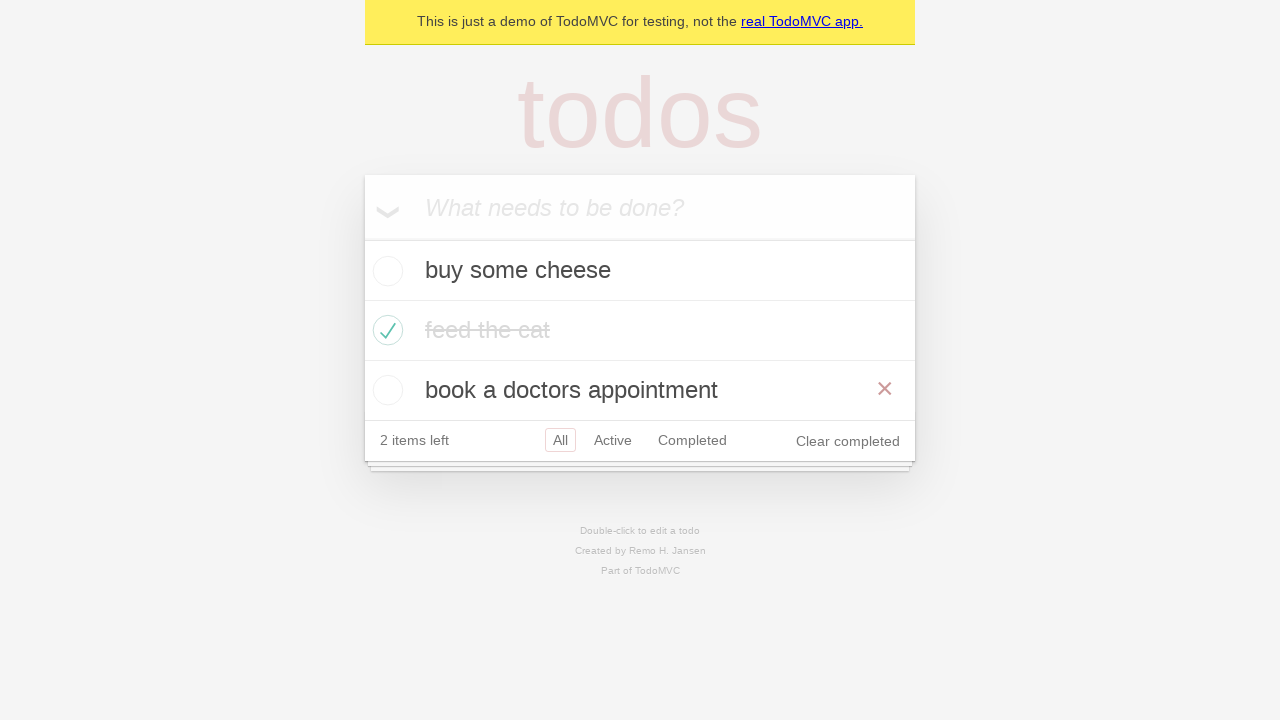